Tests dropdown selection functionality by selecting options from a single-select dropdown using various methods (by index, visible text, and value), then tests a multi-select dropdown by selecting and deselecting options.

Starting URL: https://demoqa.com/select-menu

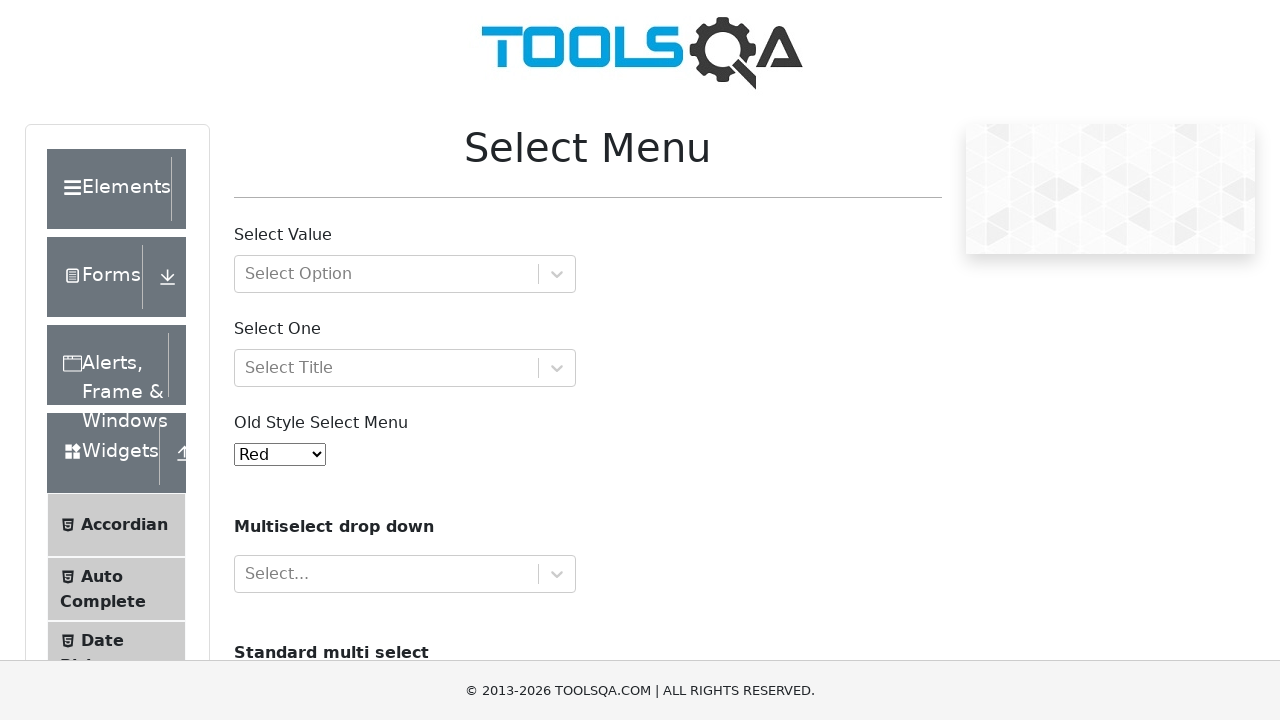

Waited for old select menu to be visible
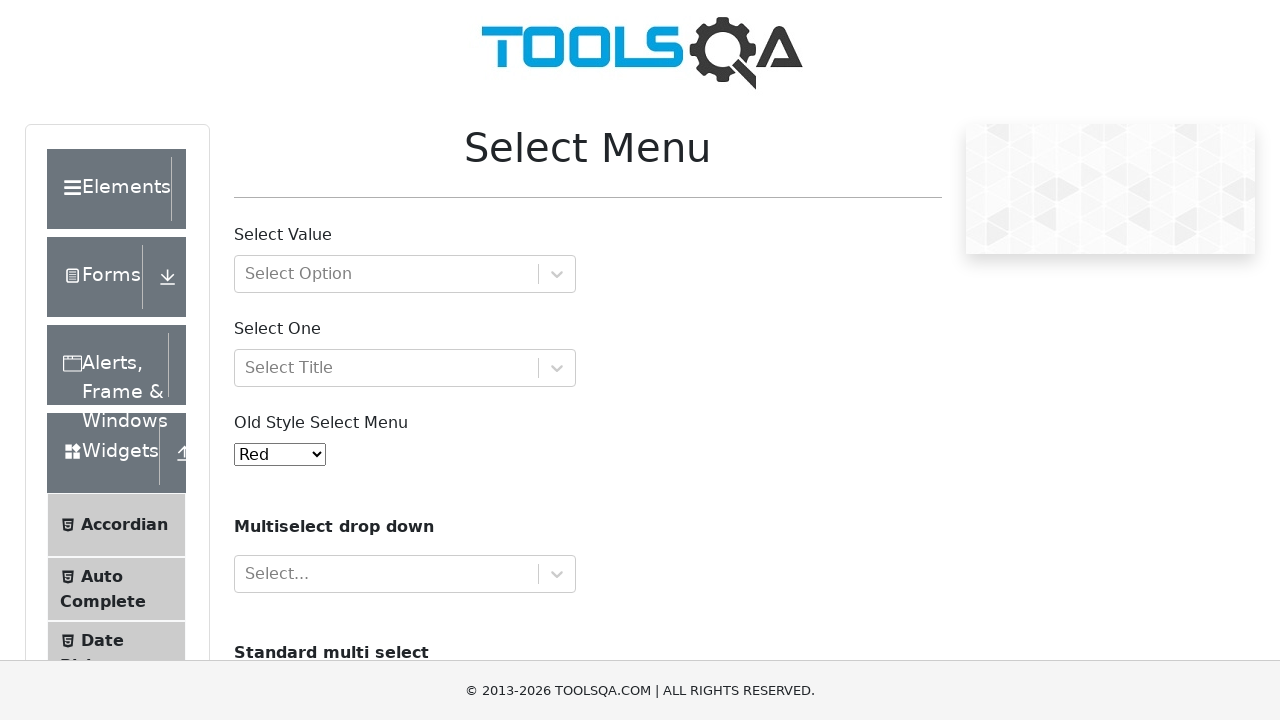

Selected option by index 4 (Purple) from single-select dropdown on #oldSelectMenu
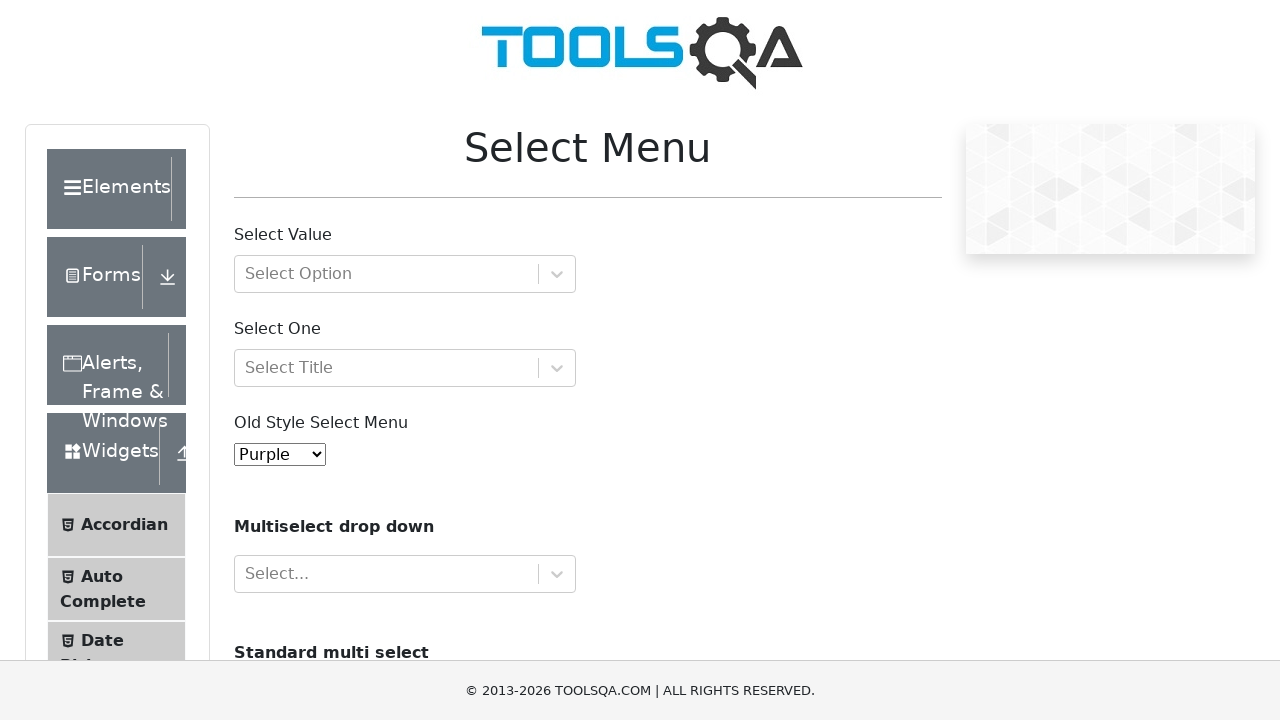

Selected option by visible text 'Magenta' from single-select dropdown on #oldSelectMenu
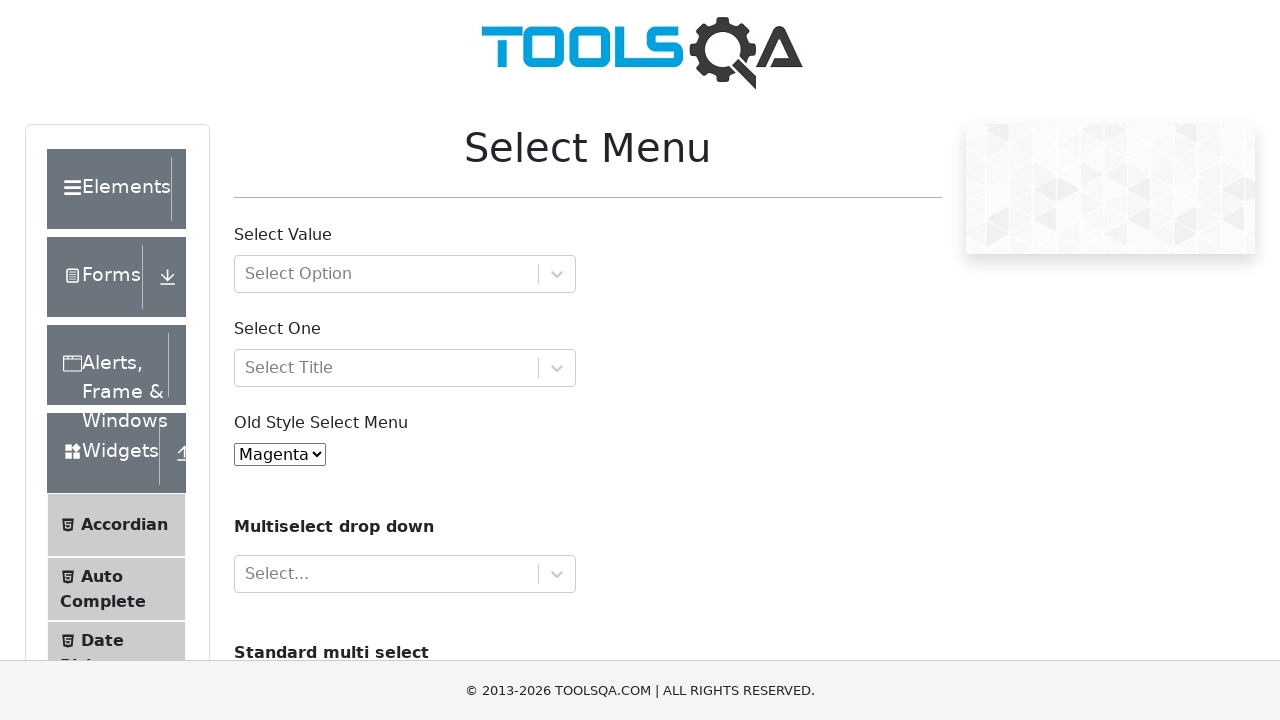

Selected option by value '10' from single-select dropdown on #oldSelectMenu
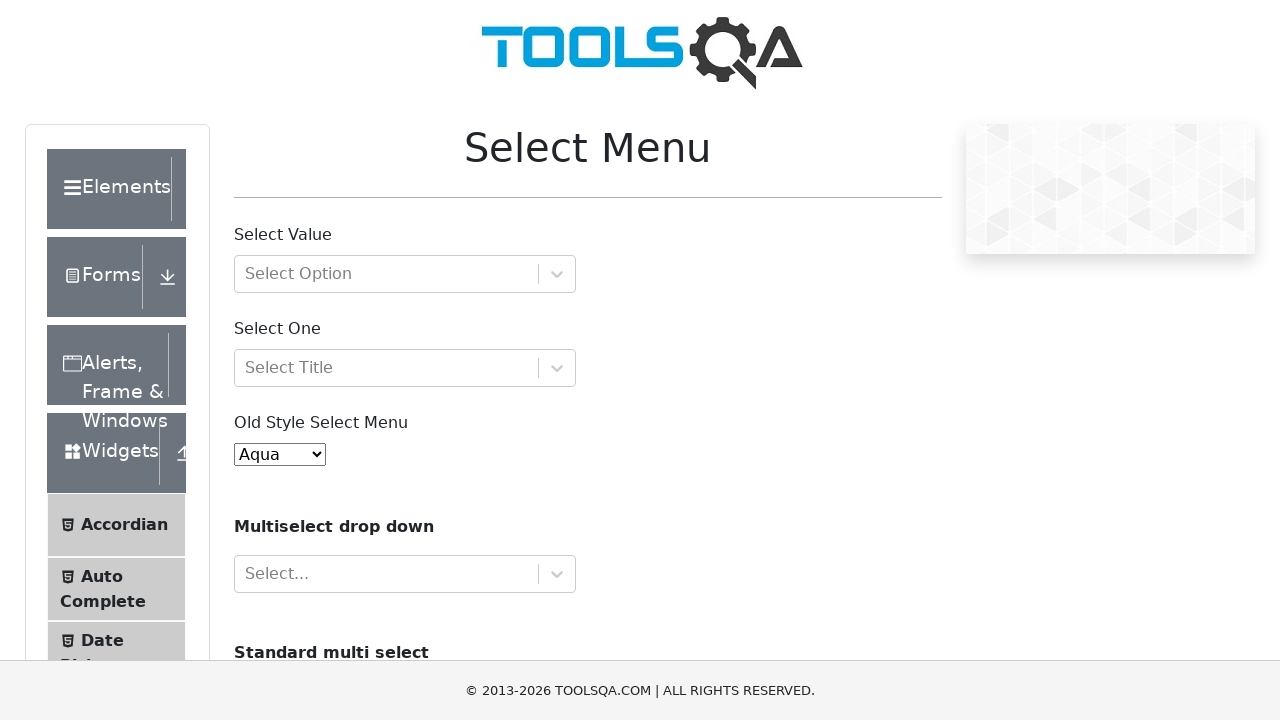

Waited for multi-select dropdown to be visible
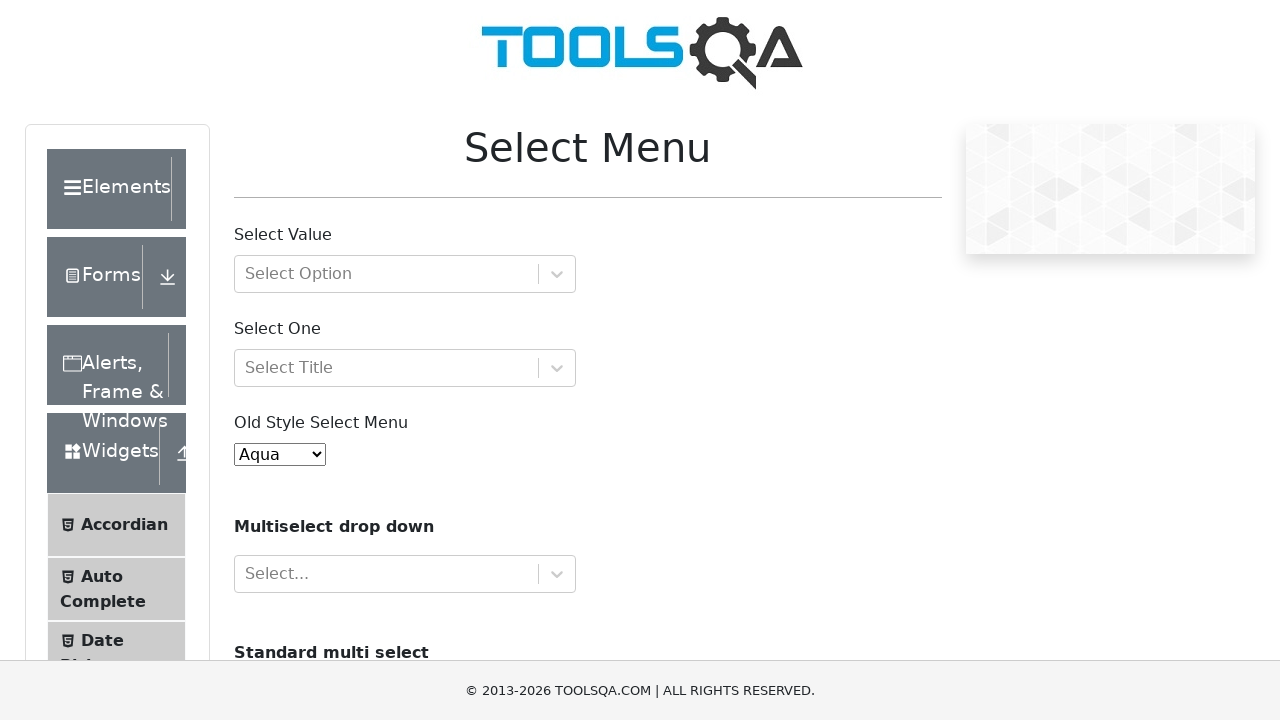

Selected option by index 2 (Opel) from multi-select dropdown on #cars
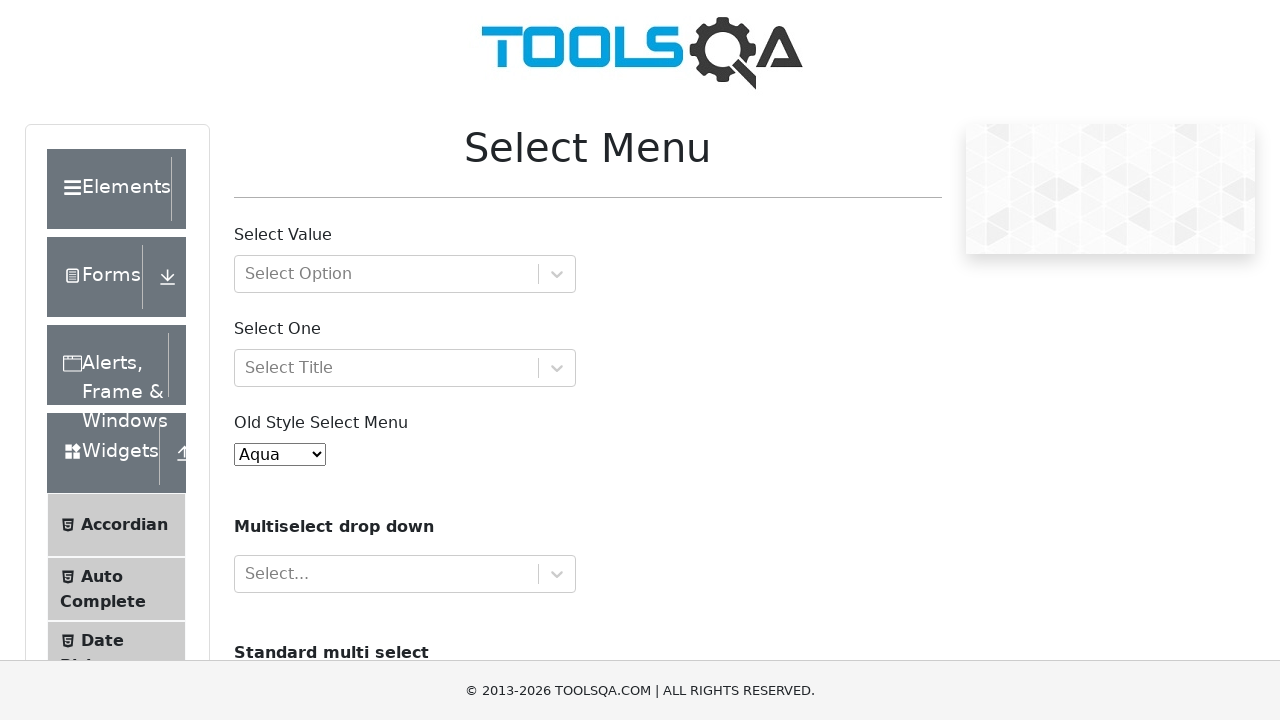

Selected option by value 'saab' from multi-select dropdown on #cars
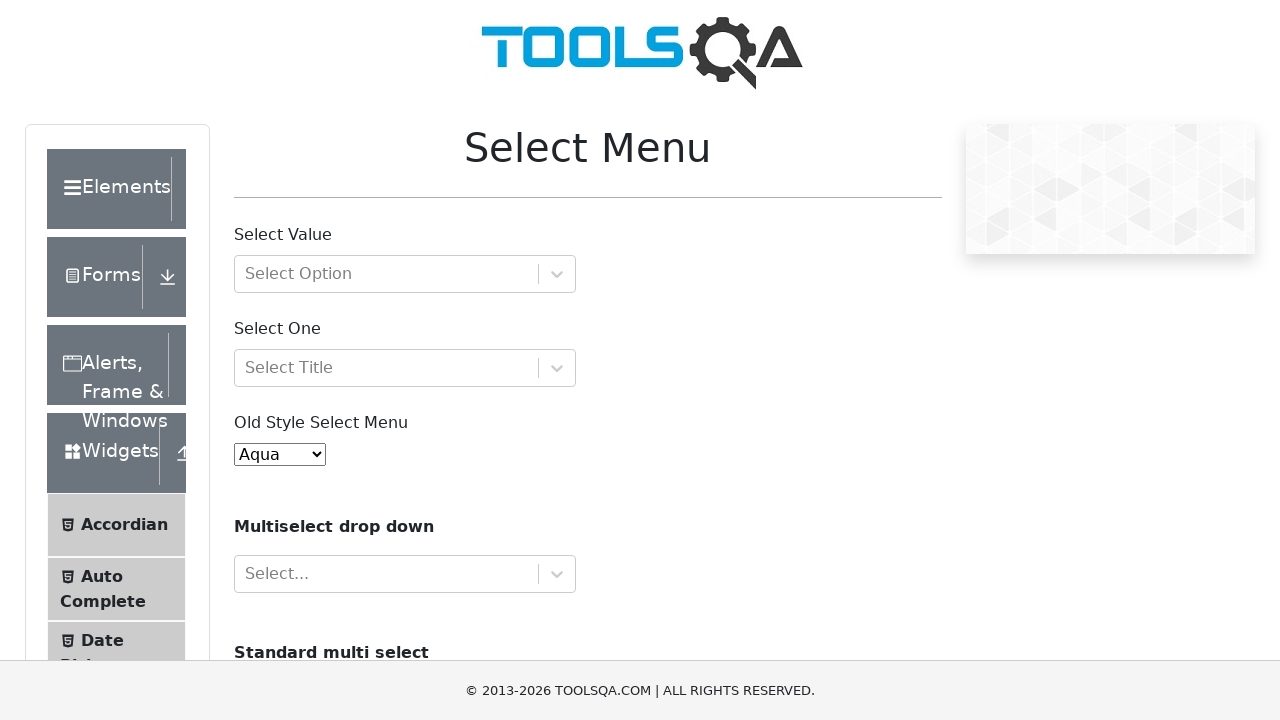

Deselected all options from multi-select dropdown on #cars
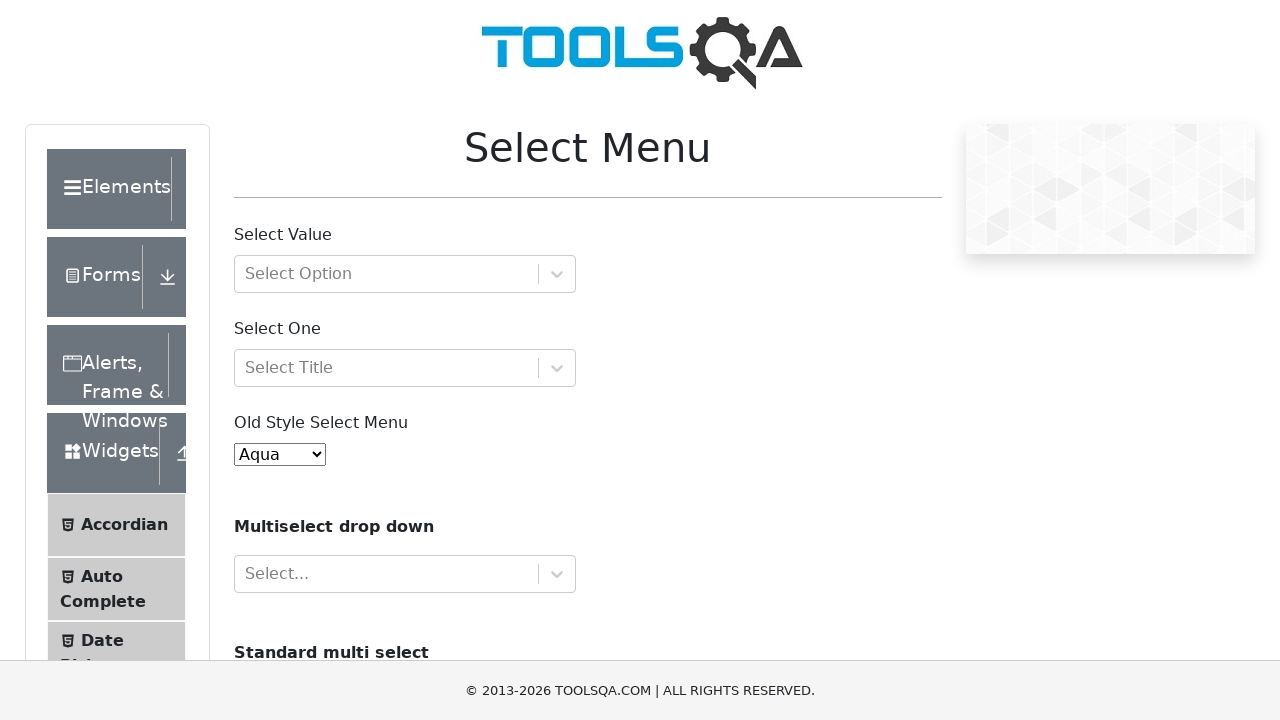

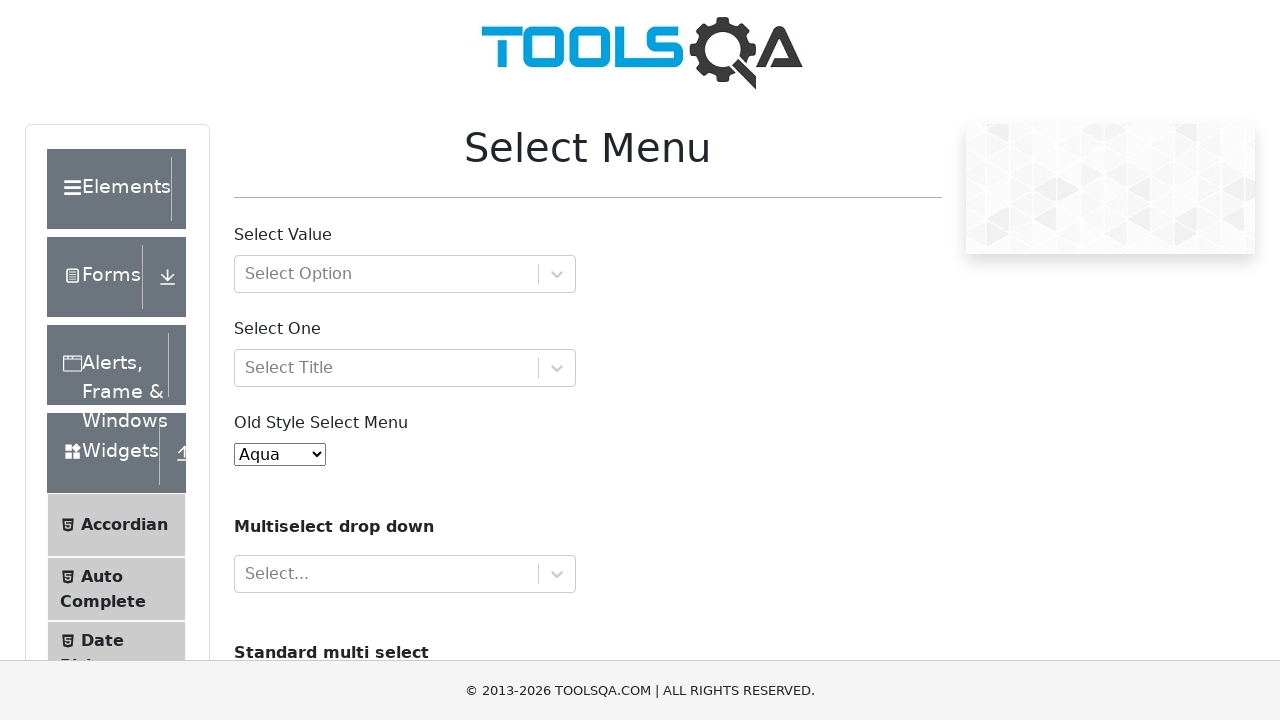